Verifies that the Add to cart button is not visible on the homepage without selecting a product first

Starting URL: https://www.demoblaze.com/

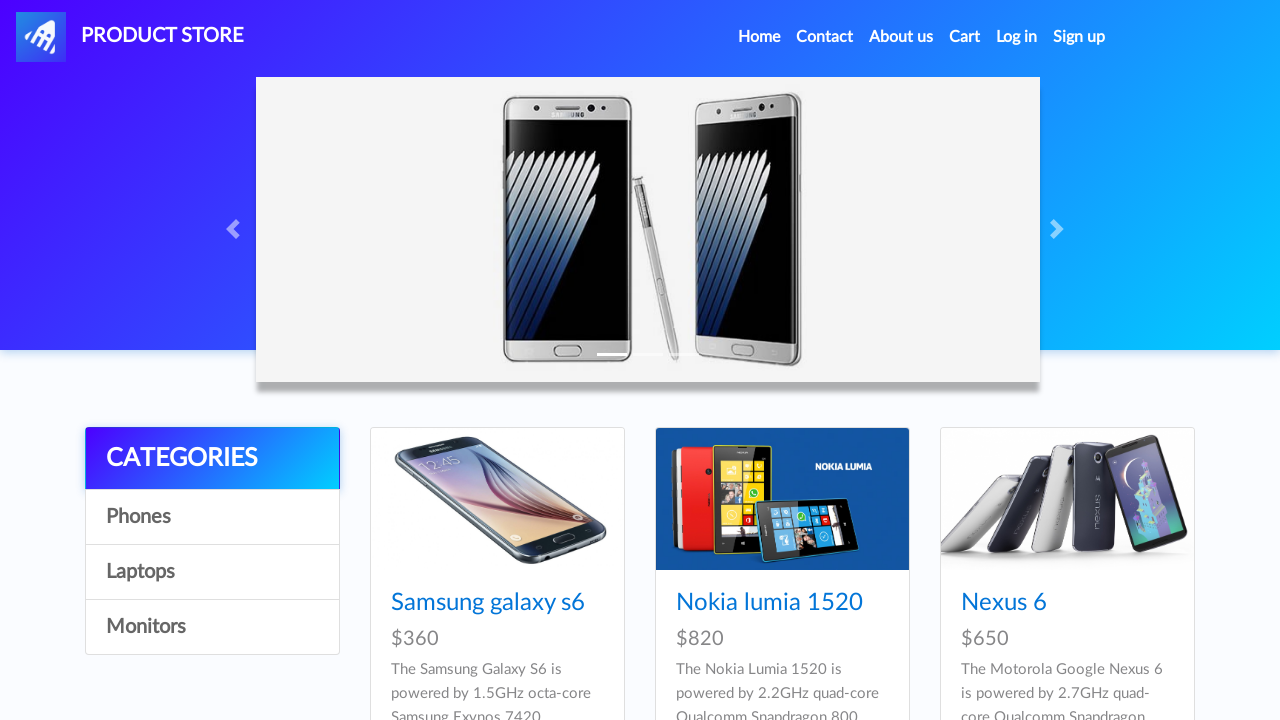

Located all 'Add to cart' buttons on the homepage
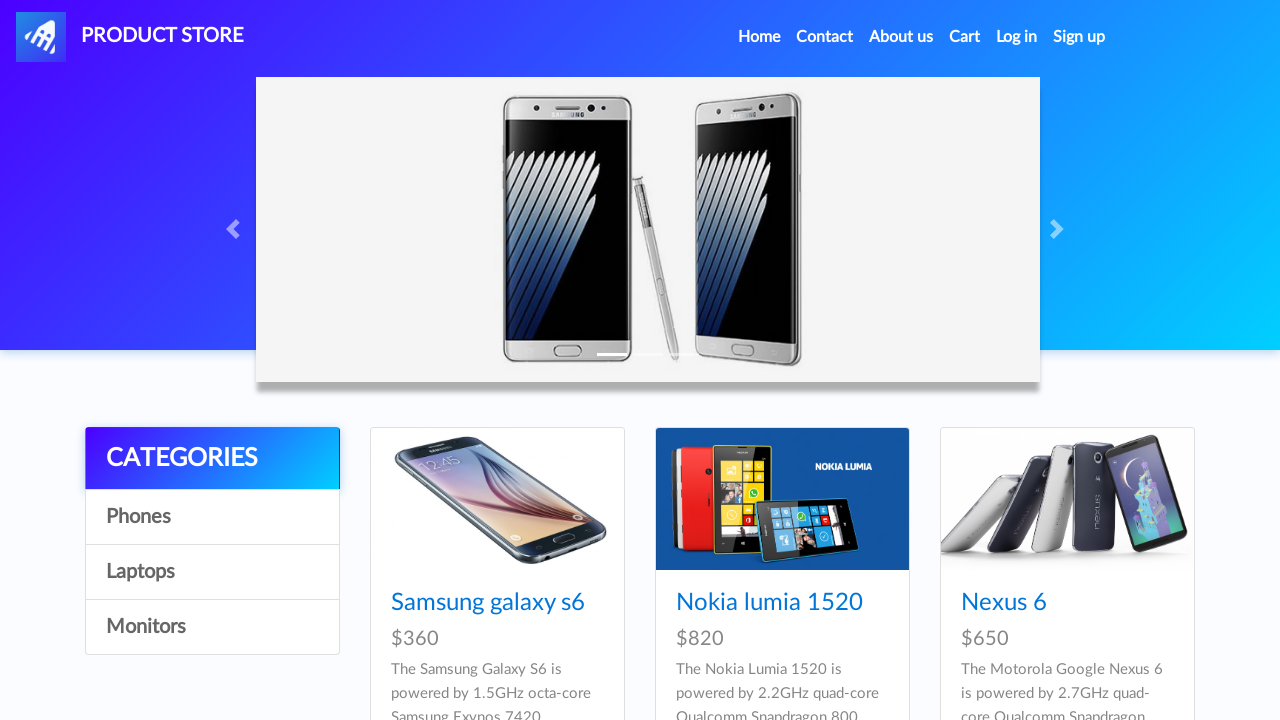

Verified that no 'Add to cart' button is visible without selecting a product
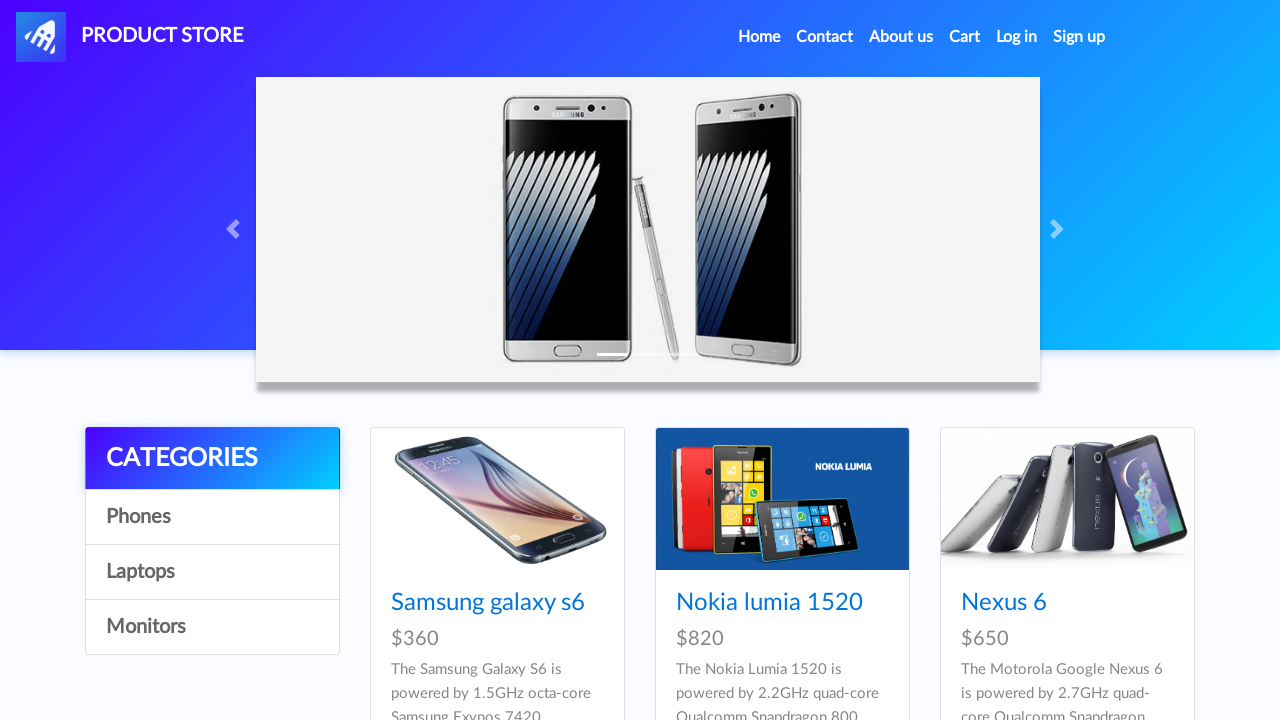

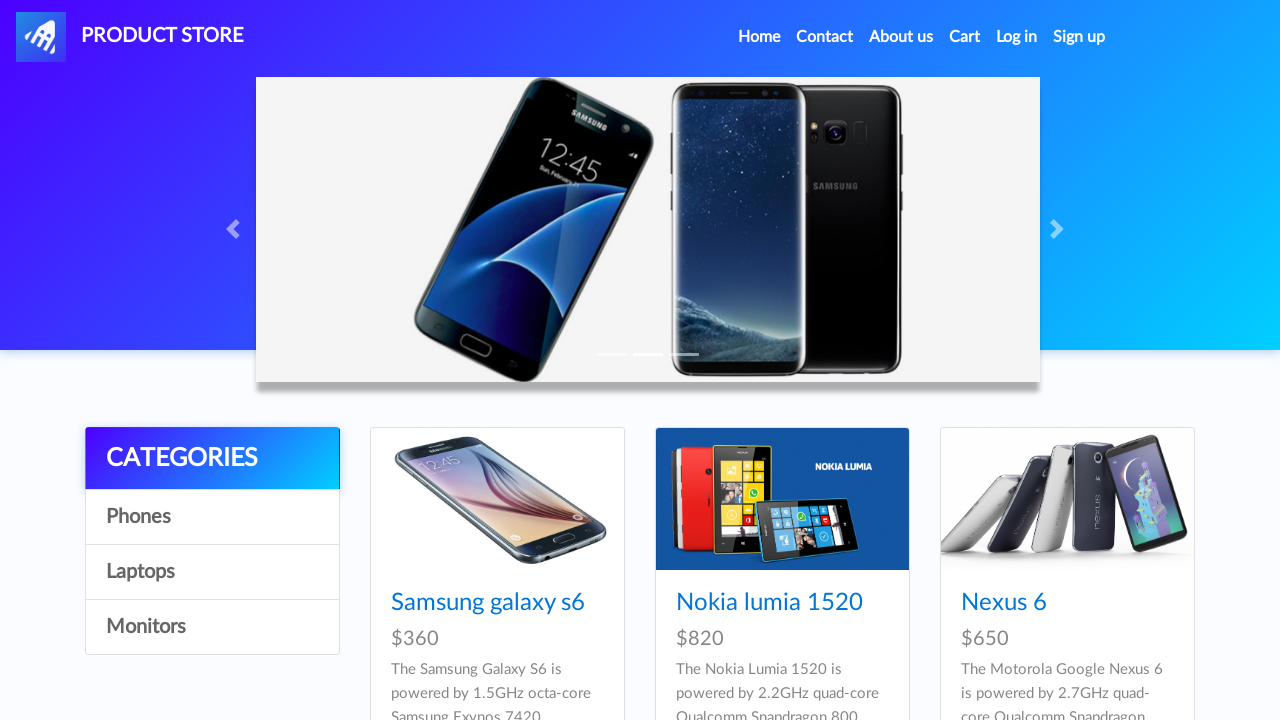